Tests tooltip functionality by hovering over an age input field and verifying the tooltip text appears

Starting URL: https://automationfc.github.io/jquery-tooltip/

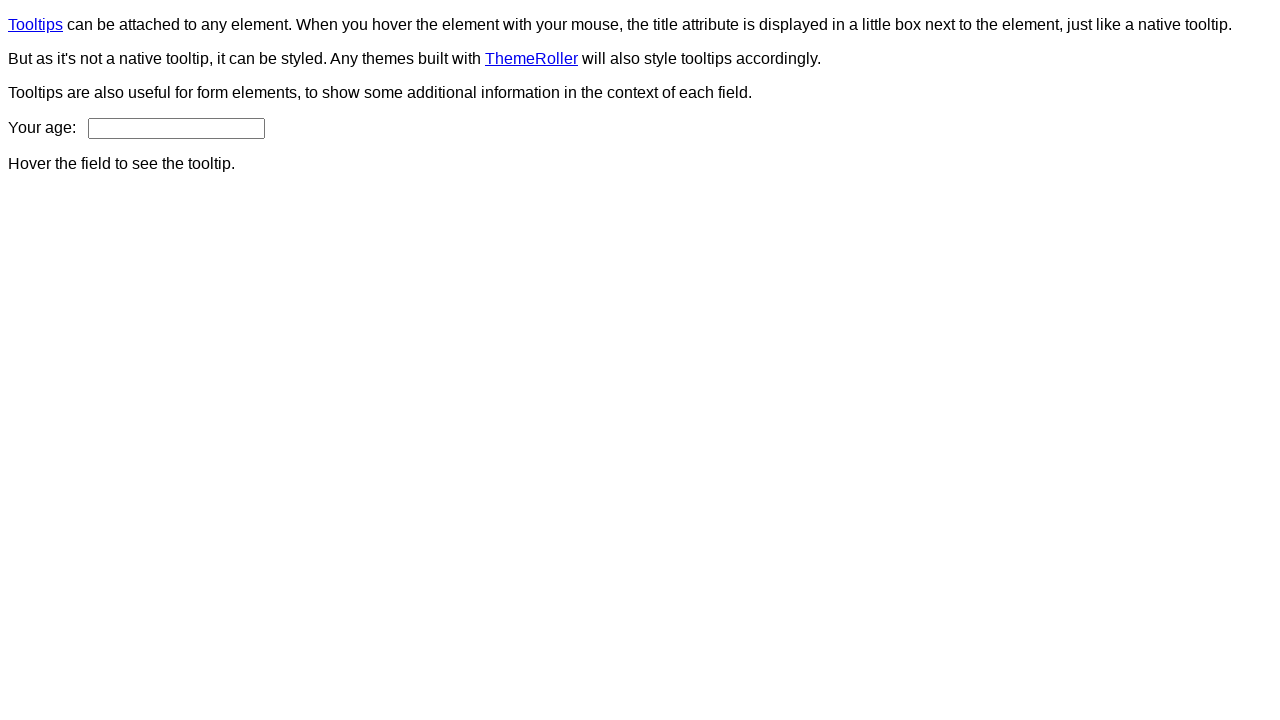

Navigated to jQuery tooltip test page
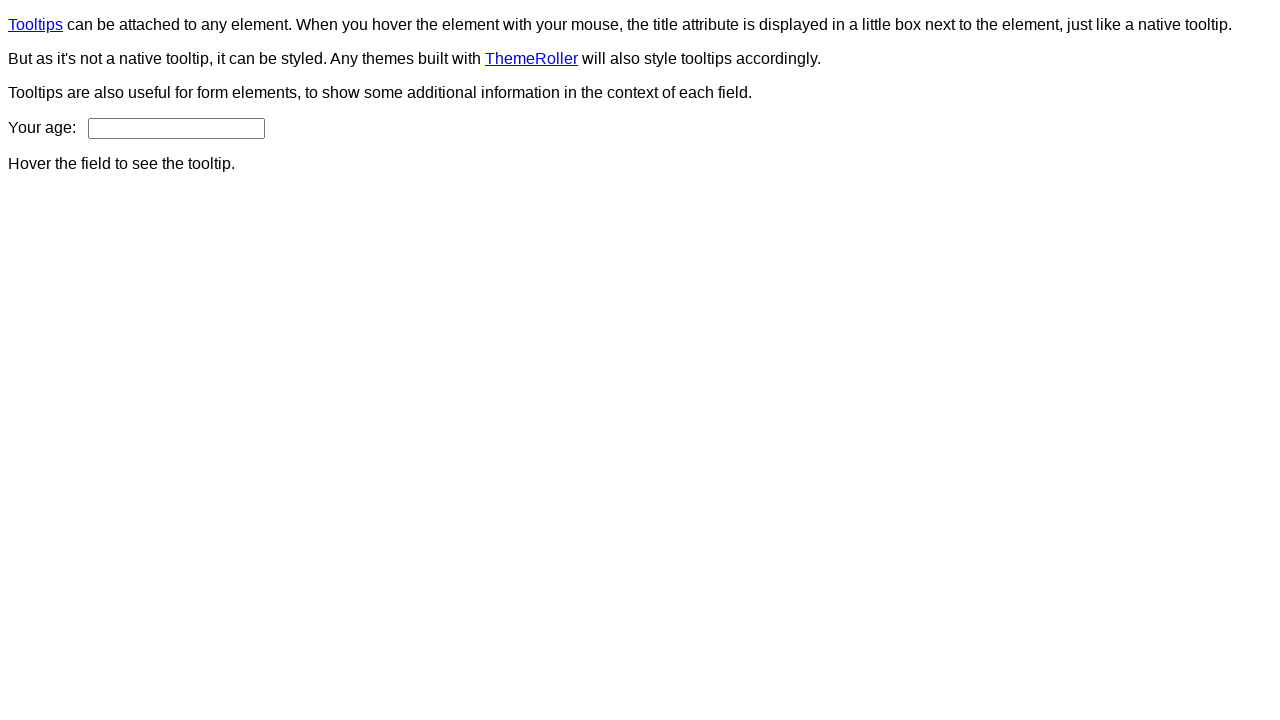

Hovered over age input field at (176, 128) on input#age
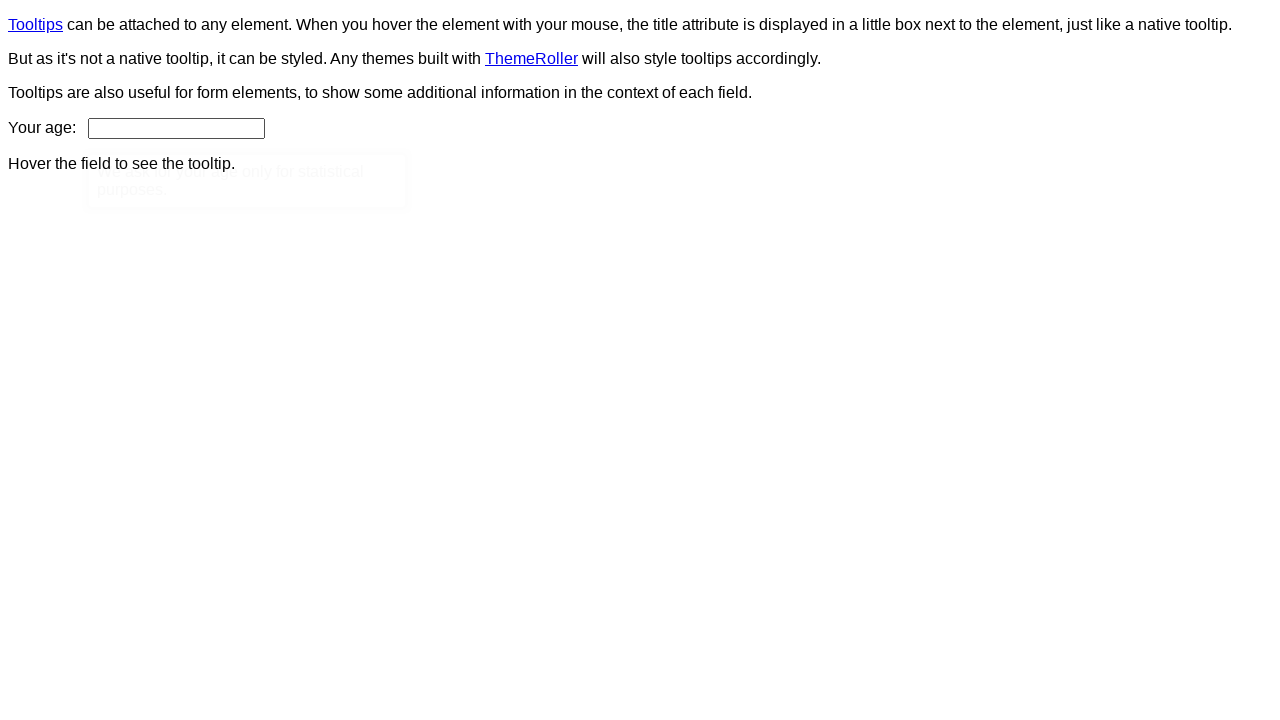

Tooltip appeared after hovering
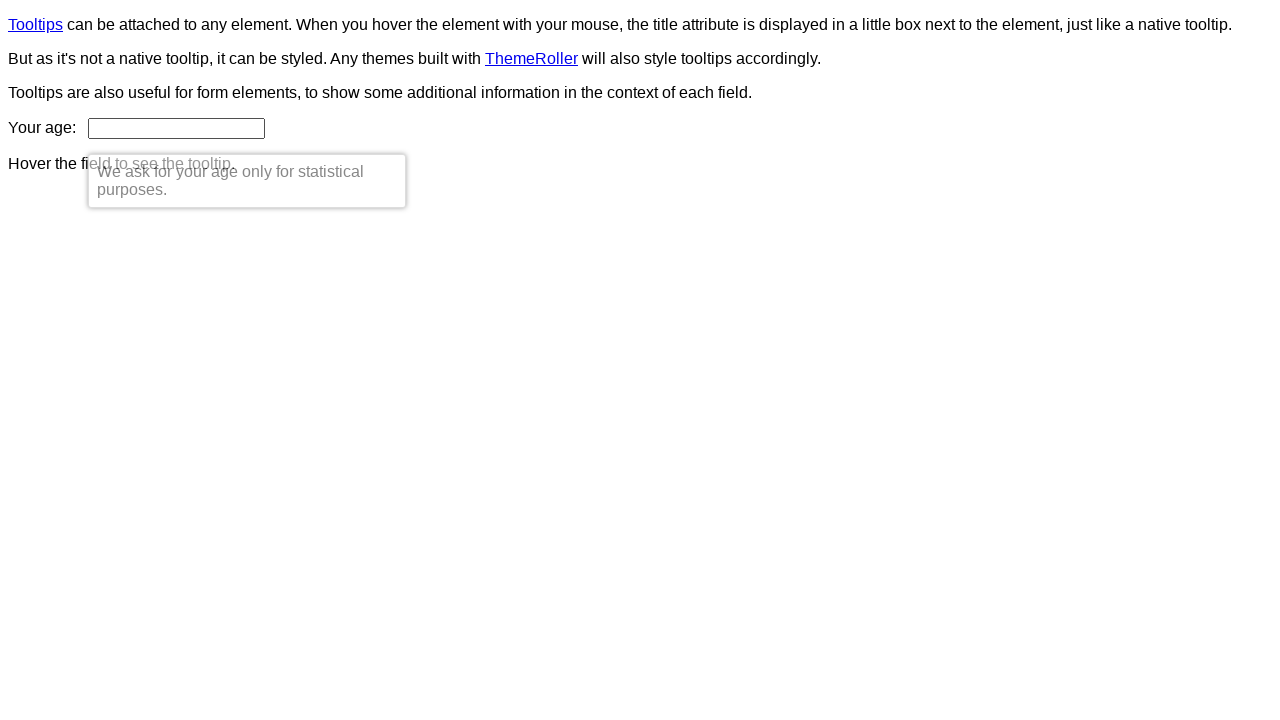

Verified tooltip text matches expected message: 'We ask for your age only for statistical purposes.'
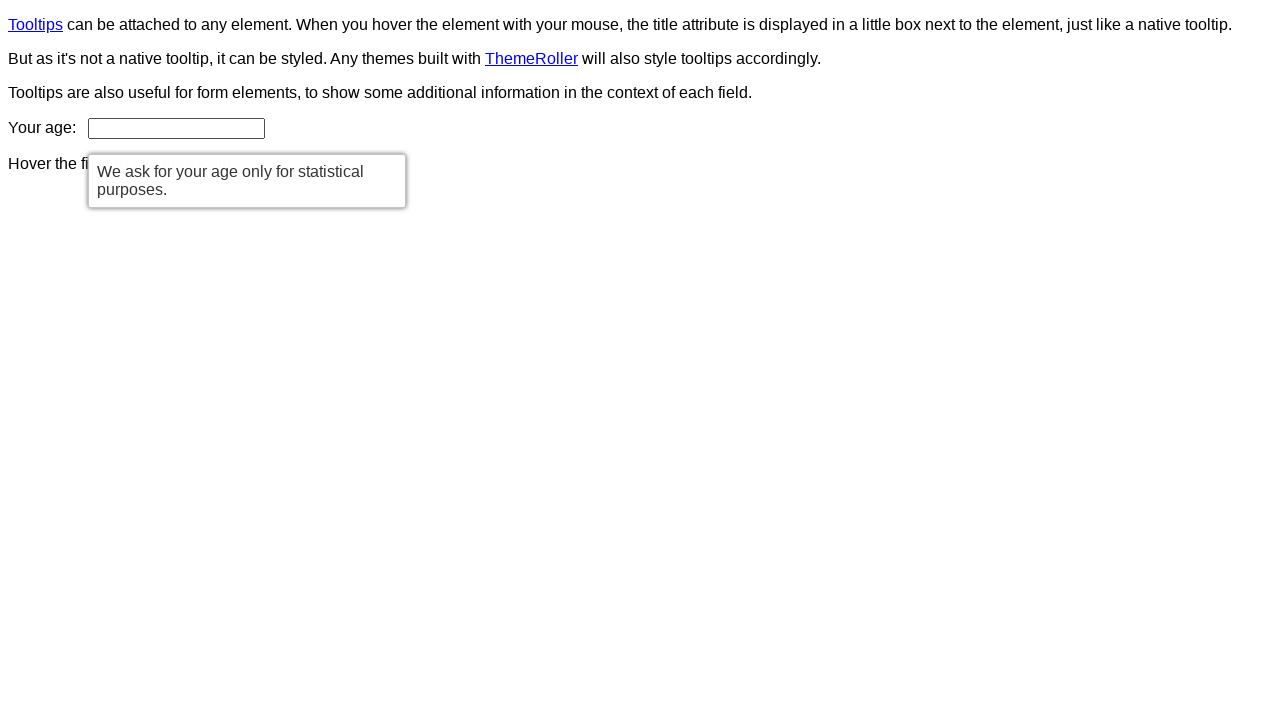

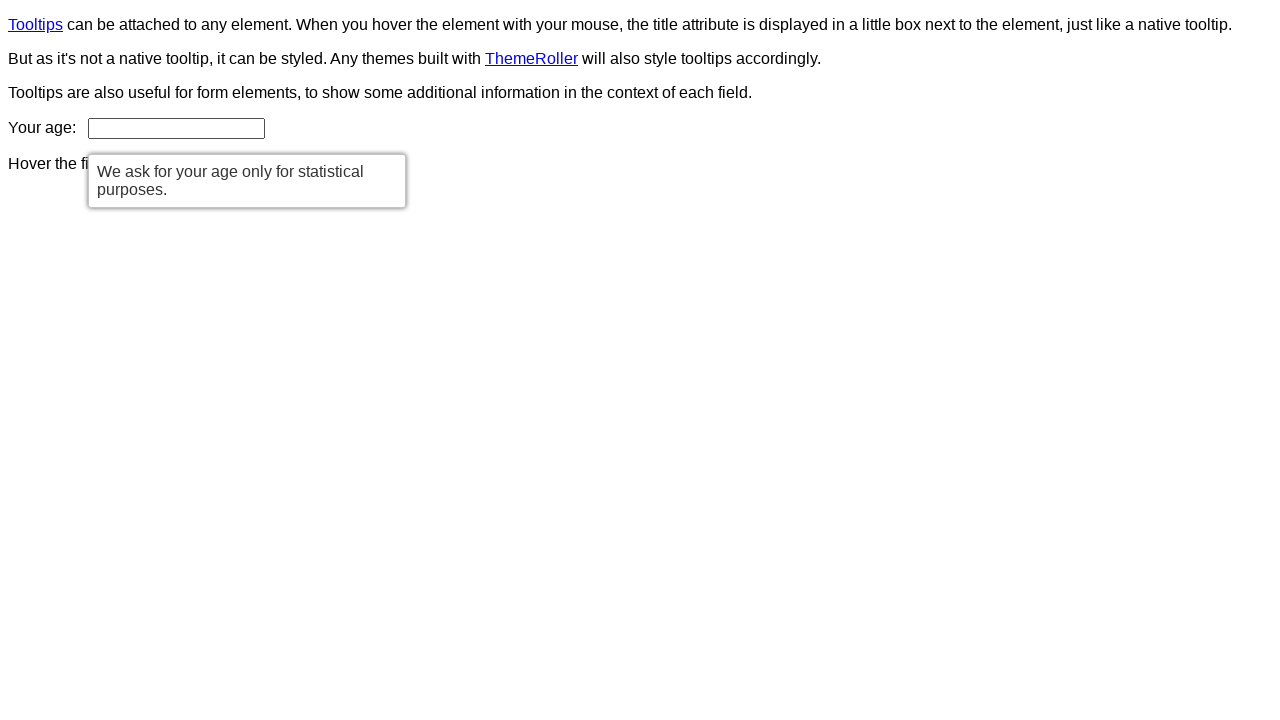